Tests API mocking functionality by intercepting API requests and returning mock data, then verifying the mocked content is displayed on the page.

Starting URL: https://demo.playwright.dev/api-mocking/

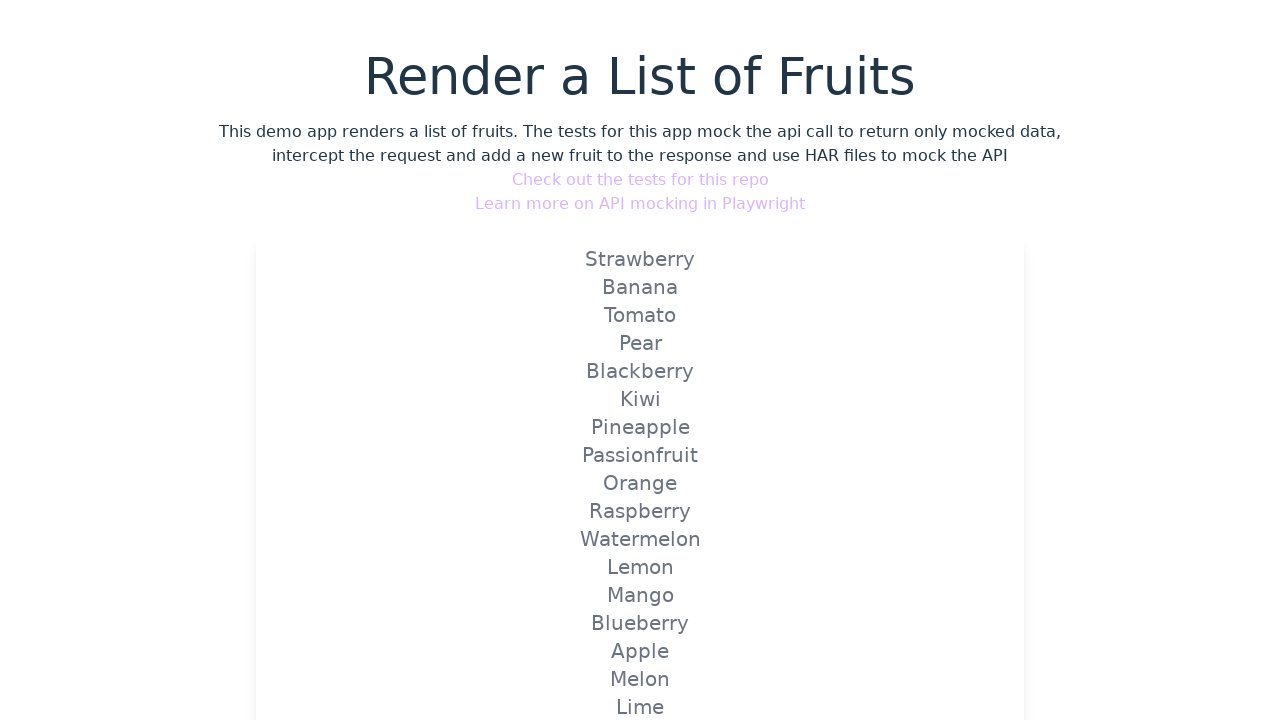

Set up route interception for API endpoint */**/api/v1/fruits with mock data
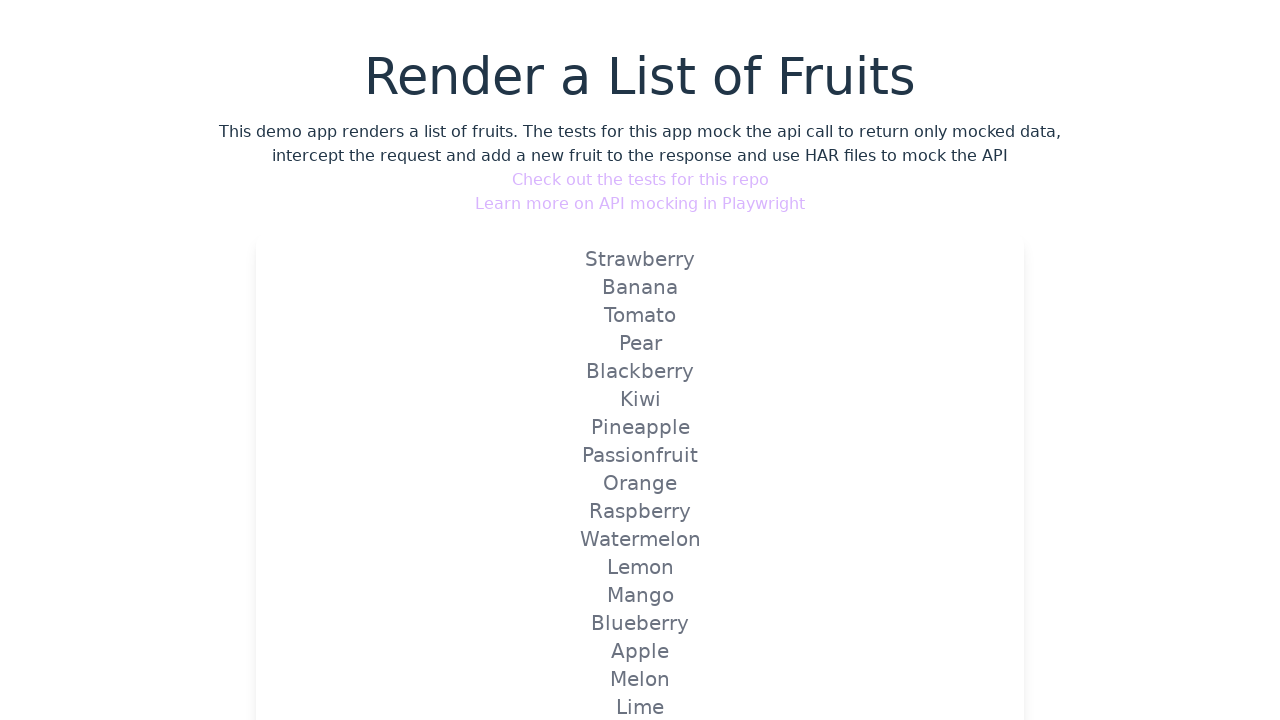

Reloaded page to trigger mocked API response
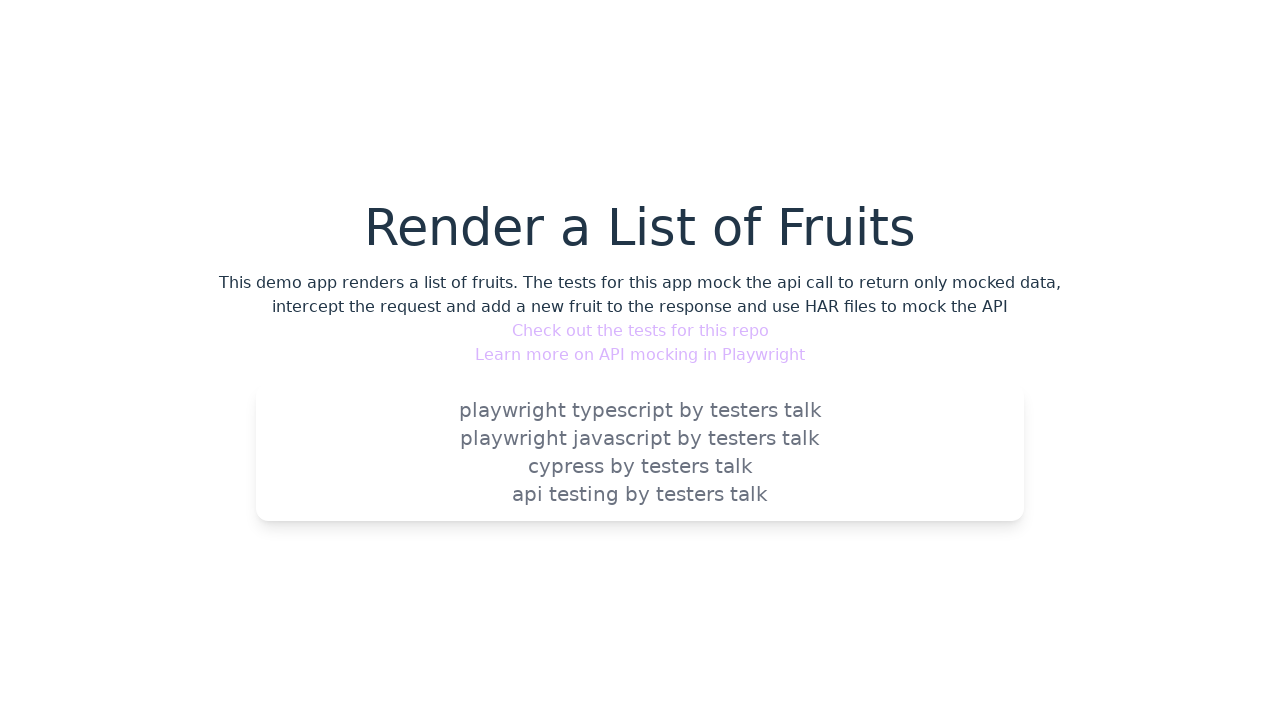

Verified mocked API data: 'playwright typescript by testers talk' is displayed
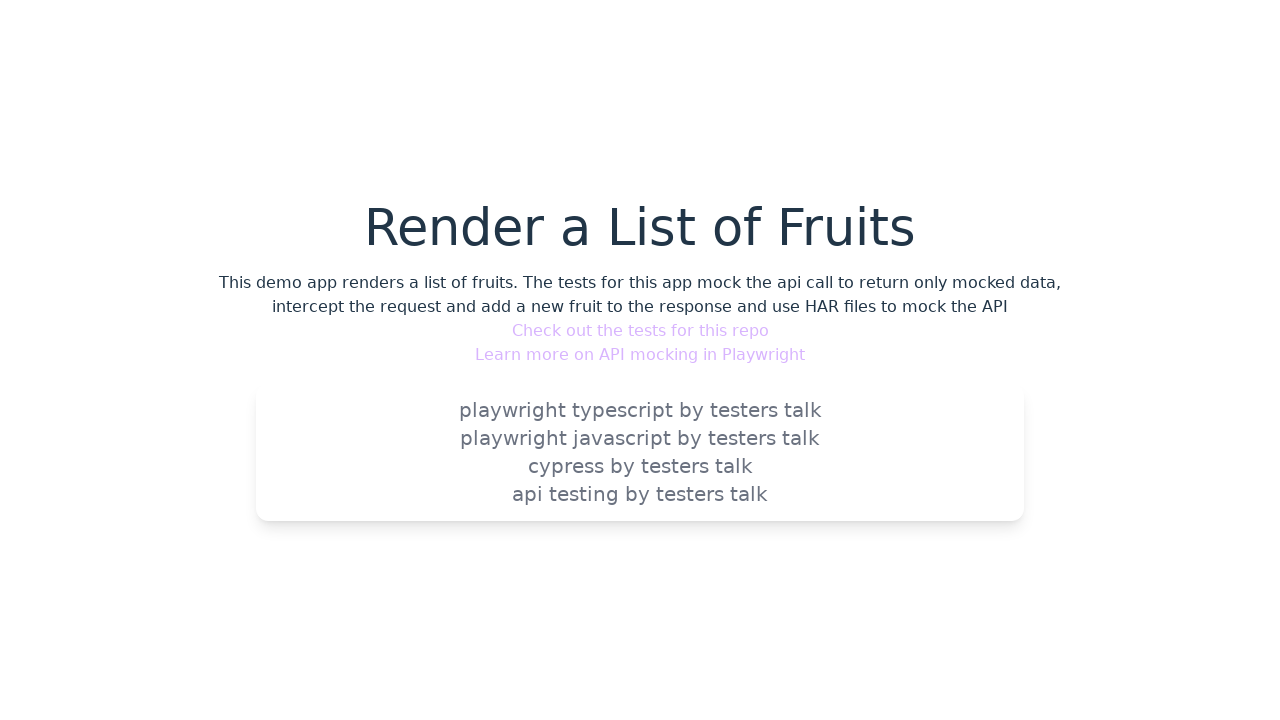

Verified mocked API data: 'playwright javascript by testers talk' is displayed
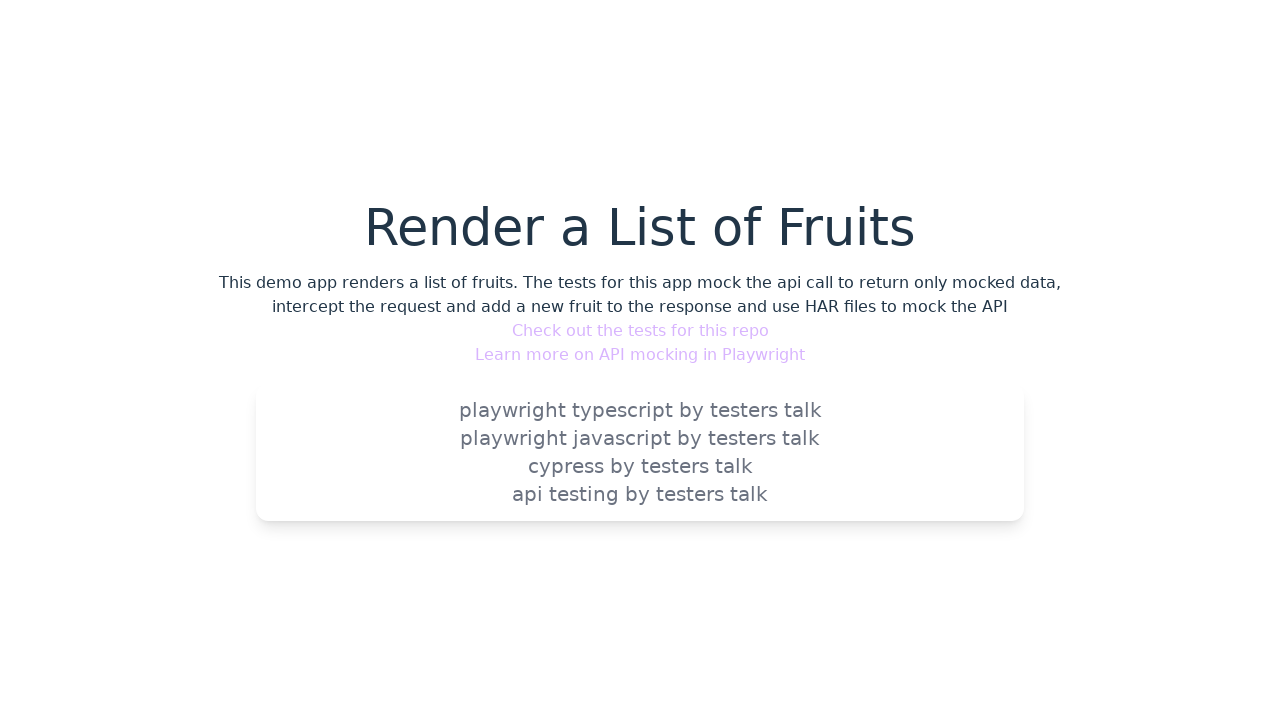

Verified mocked API data: 'cypress by testers talk' is displayed
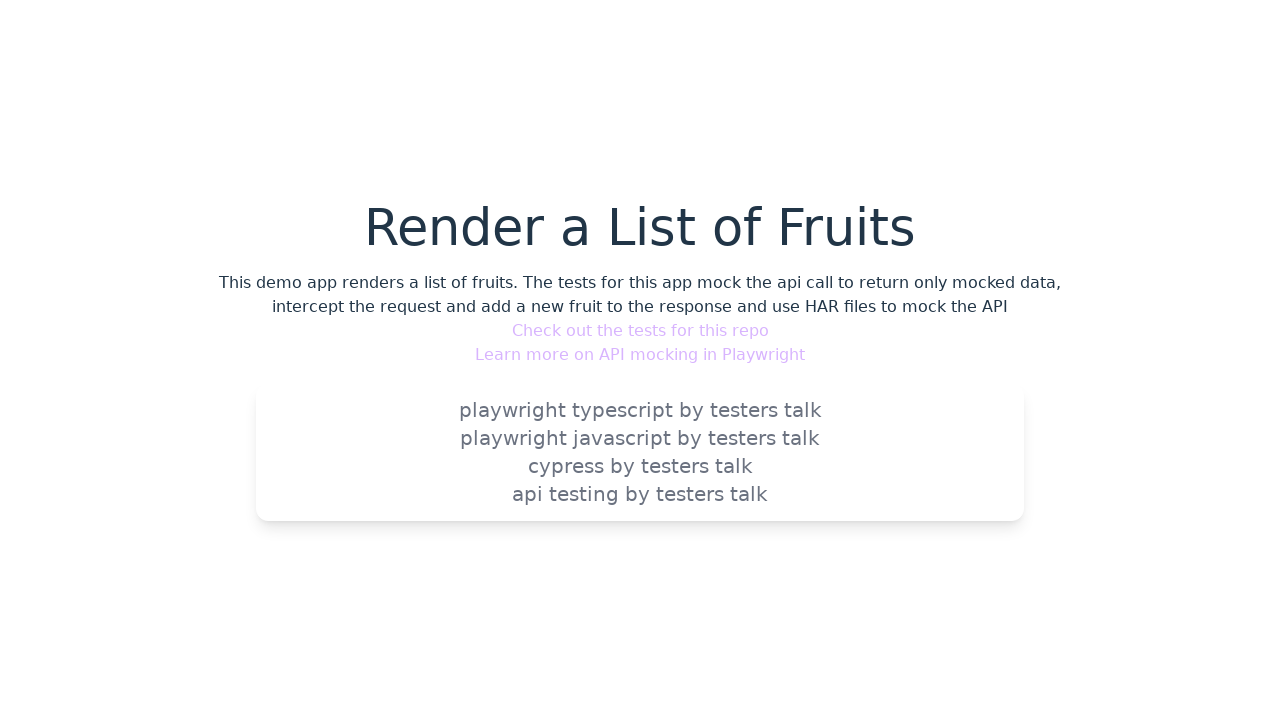

Verified mocked API data: 'api testing by testers talk' is displayed
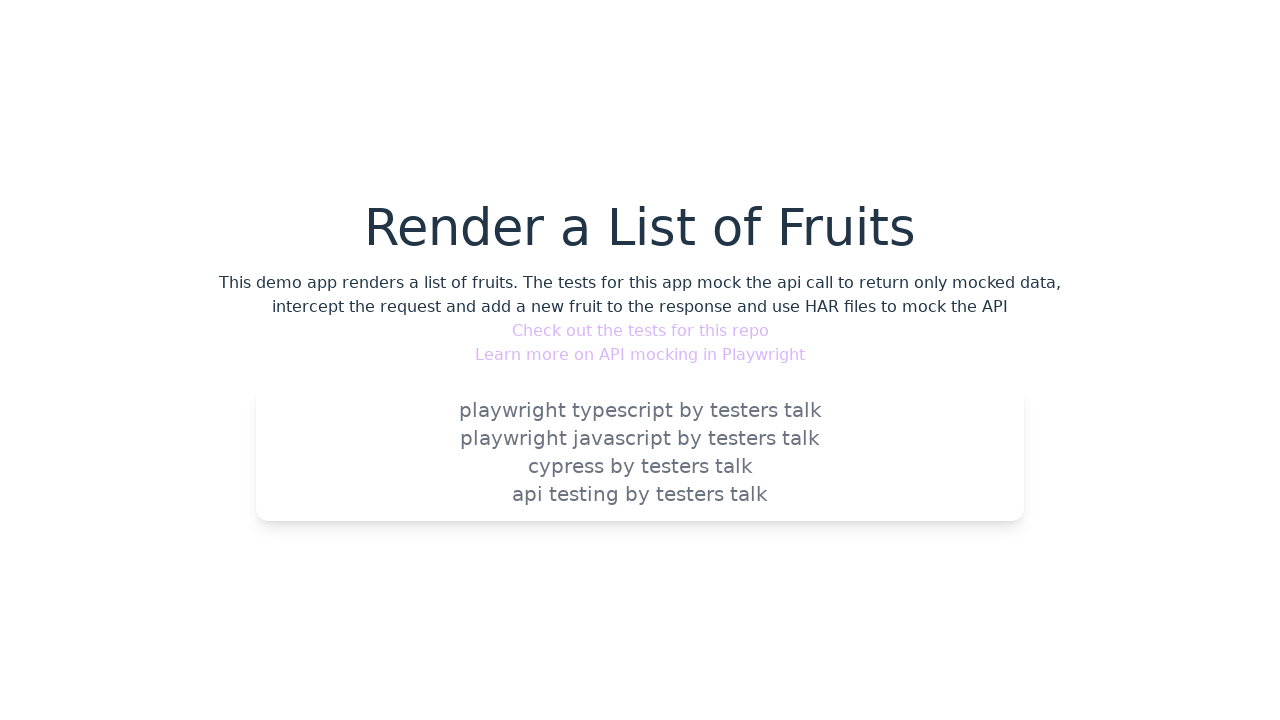

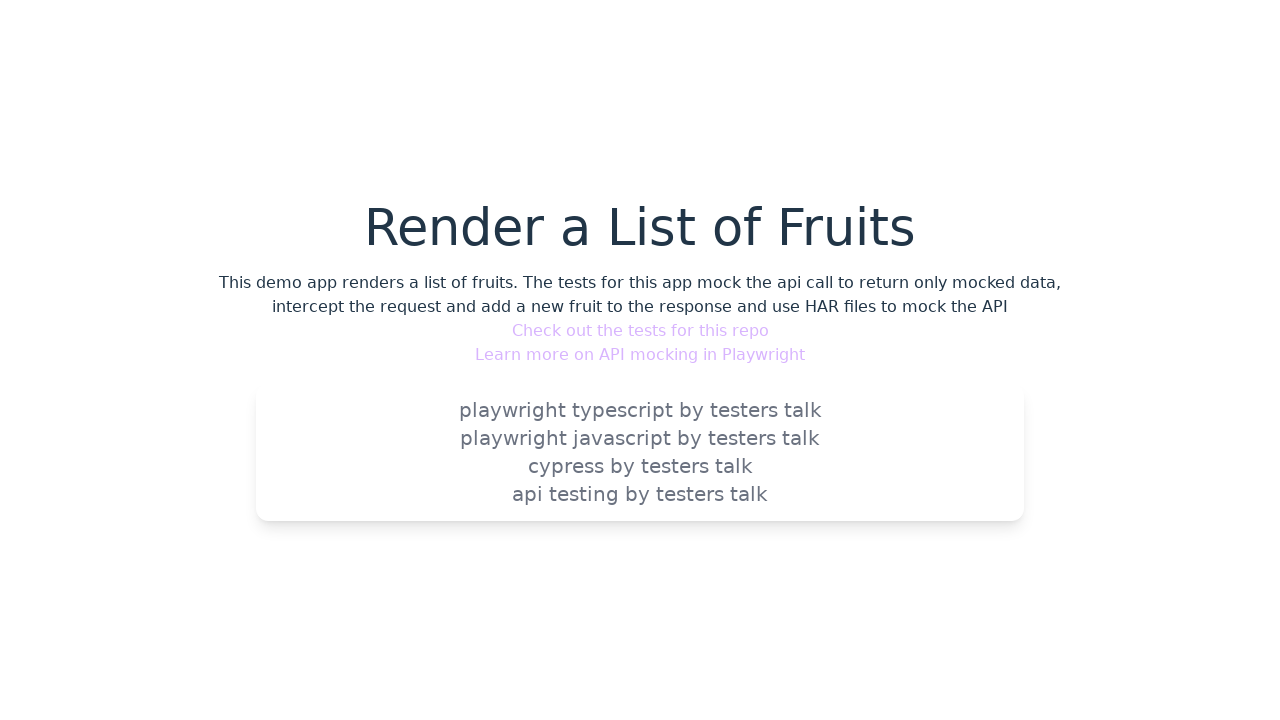